Tests filtering to display only active (incomplete) items

Starting URL: https://demo.playwright.dev/todomvc

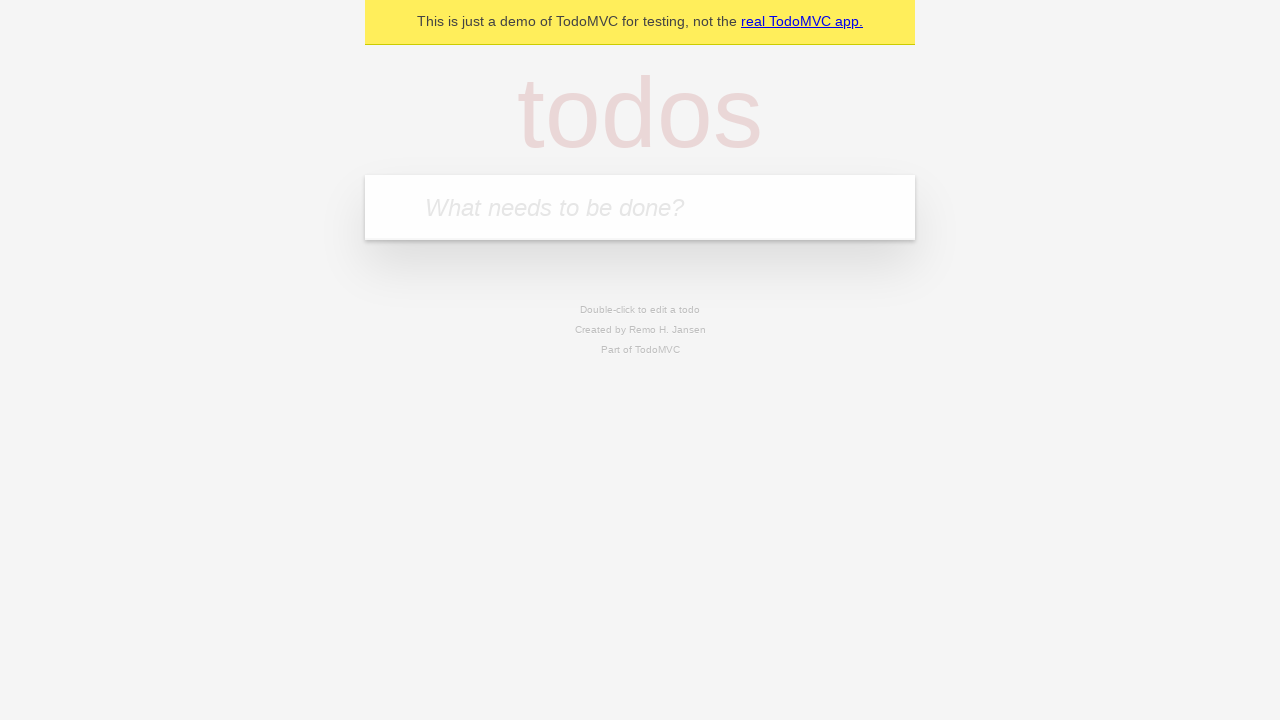

Filled first todo item with 'buy some cheese' on internal:attr=[placeholder="What needs to be done?"i]
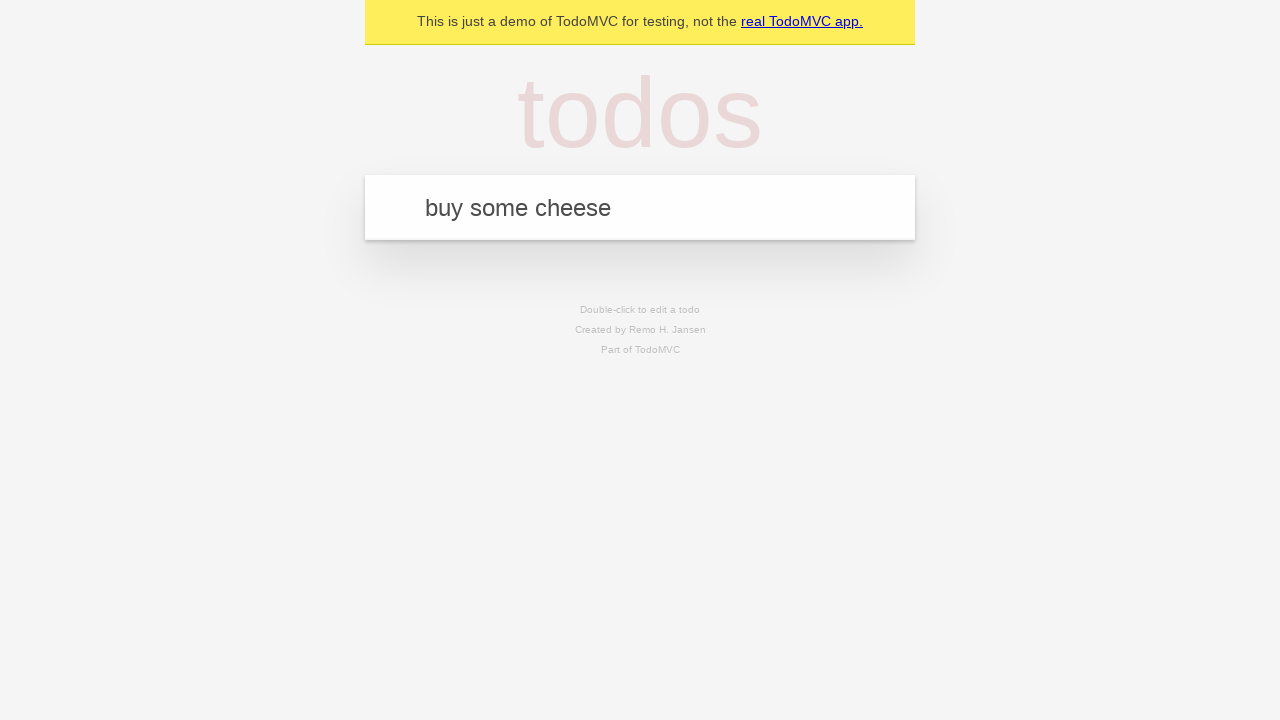

Pressed Enter to add first todo item on internal:attr=[placeholder="What needs to be done?"i]
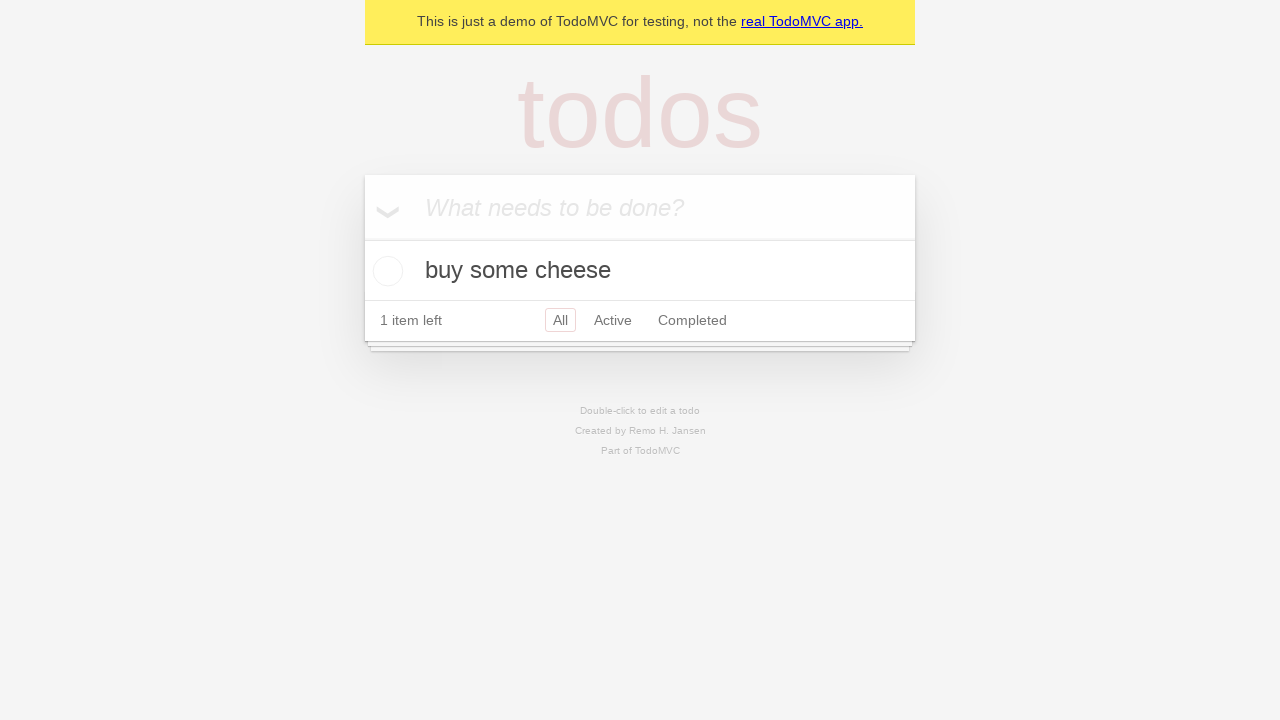

Filled second todo item with 'feed the cat' on internal:attr=[placeholder="What needs to be done?"i]
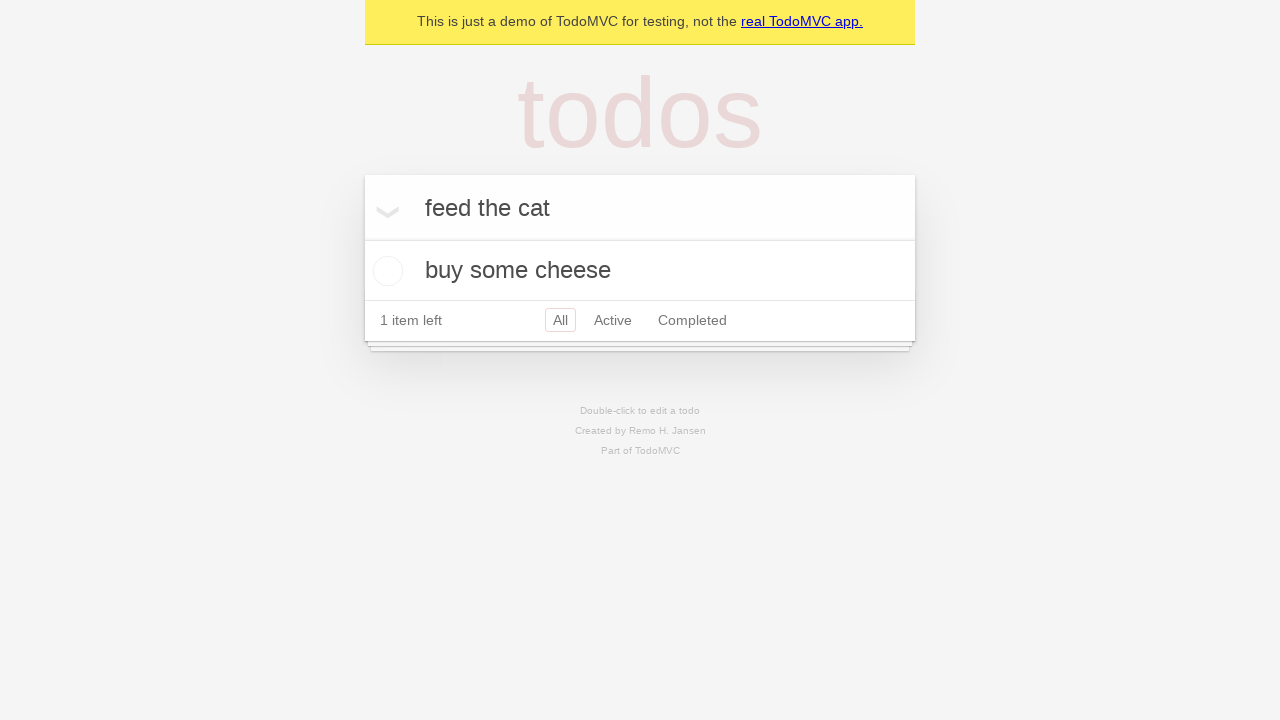

Pressed Enter to add second todo item on internal:attr=[placeholder="What needs to be done?"i]
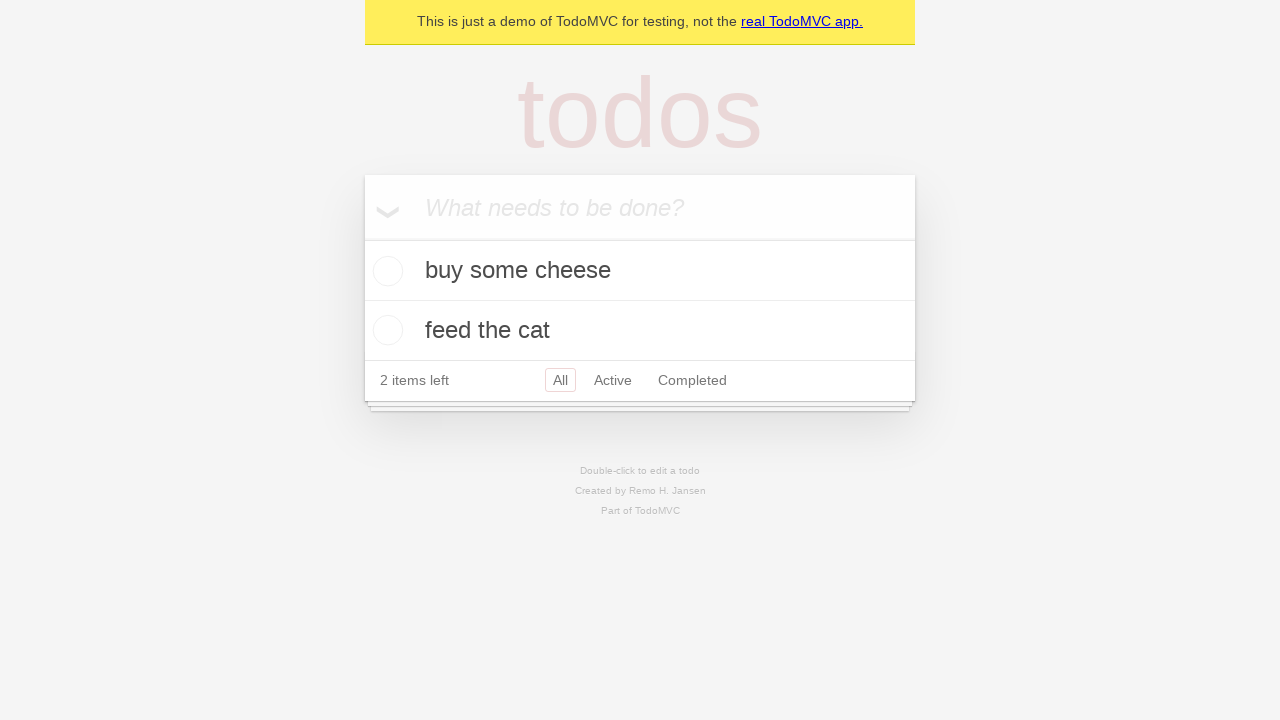

Filled third todo item with 'book a doctors appointment' on internal:attr=[placeholder="What needs to be done?"i]
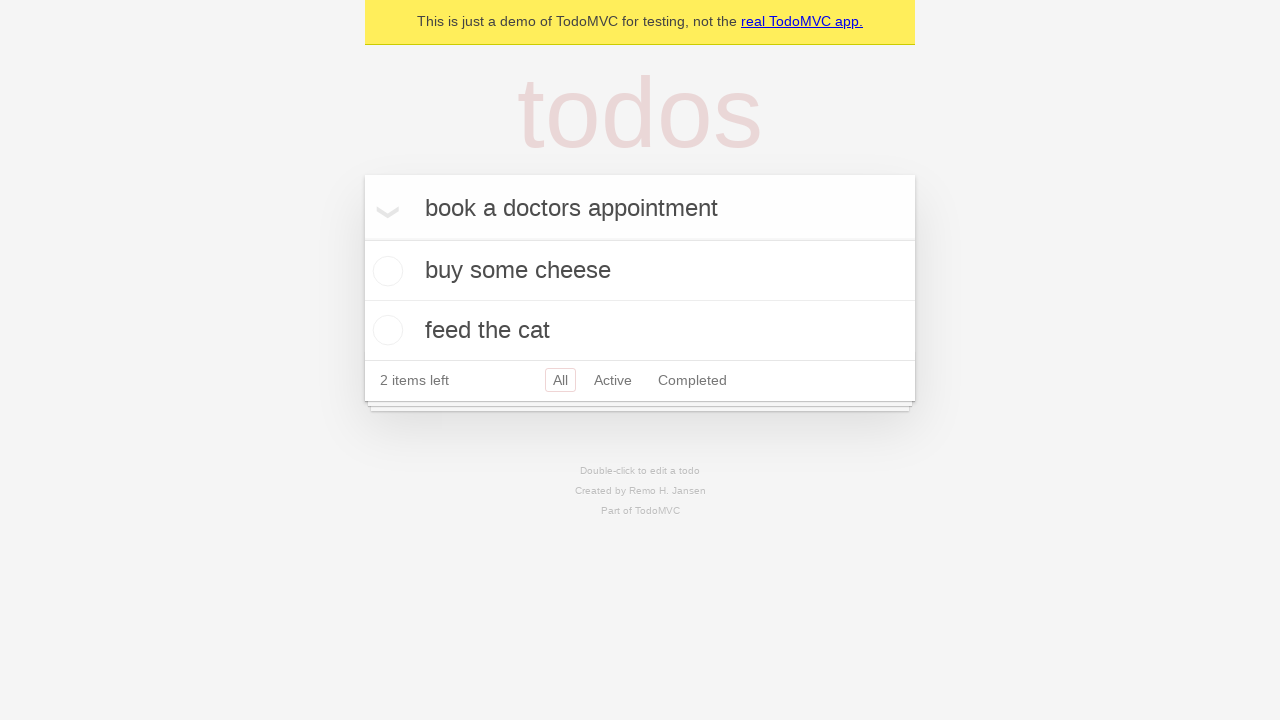

Pressed Enter to add third todo item on internal:attr=[placeholder="What needs to be done?"i]
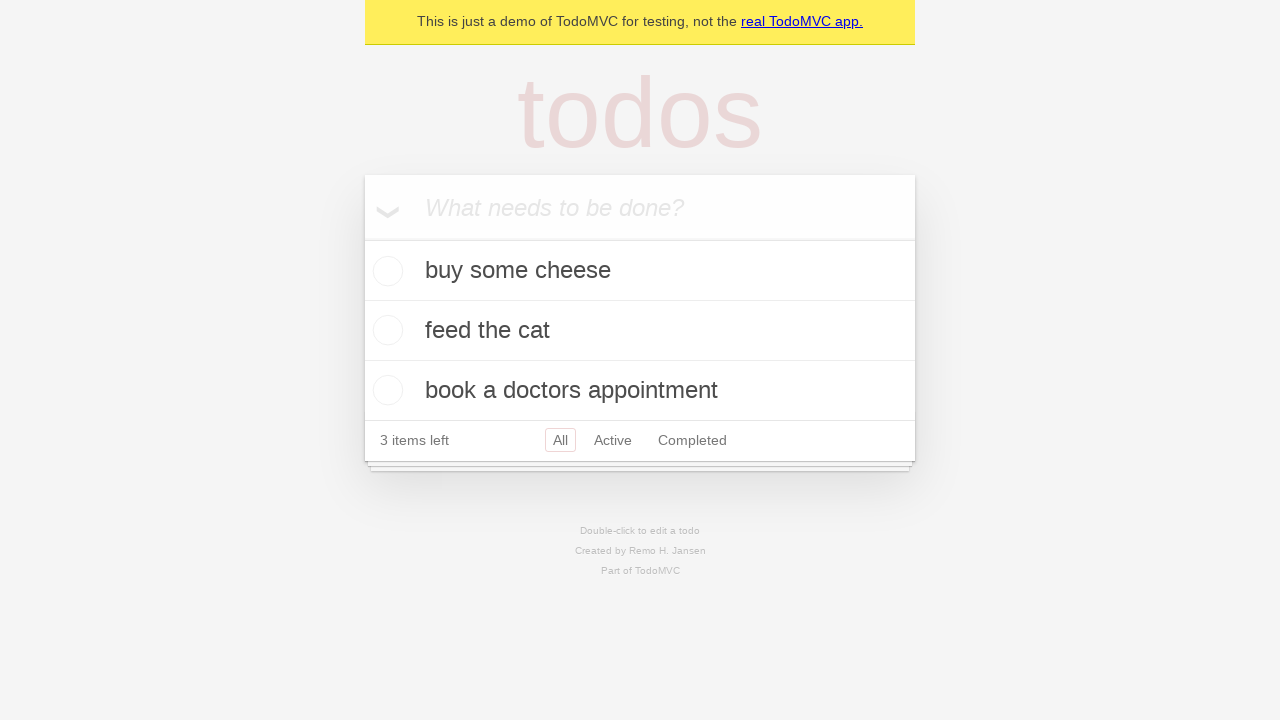

Checked the second todo item to mark it as complete at (385, 330) on internal:testid=[data-testid="todo-item"s] >> nth=1 >> internal:role=checkbox
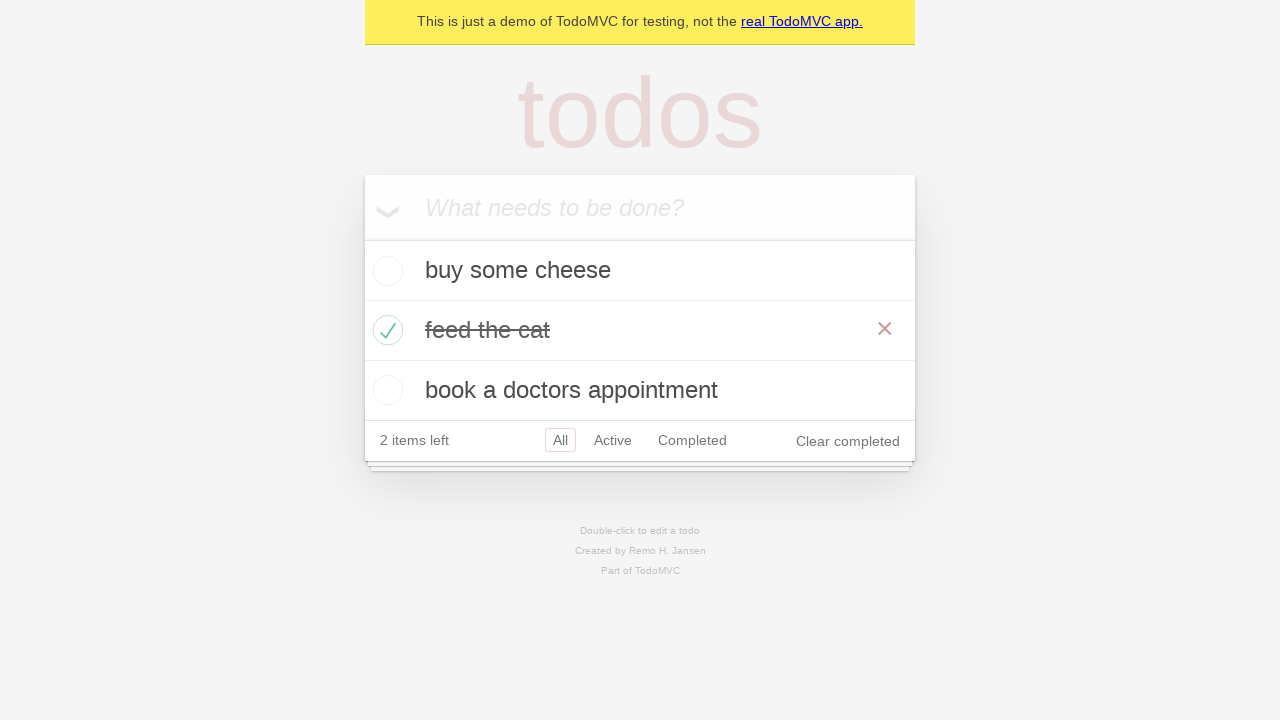

Clicked Active filter to display only incomplete items at (613, 440) on internal:role=link[name="Active"i]
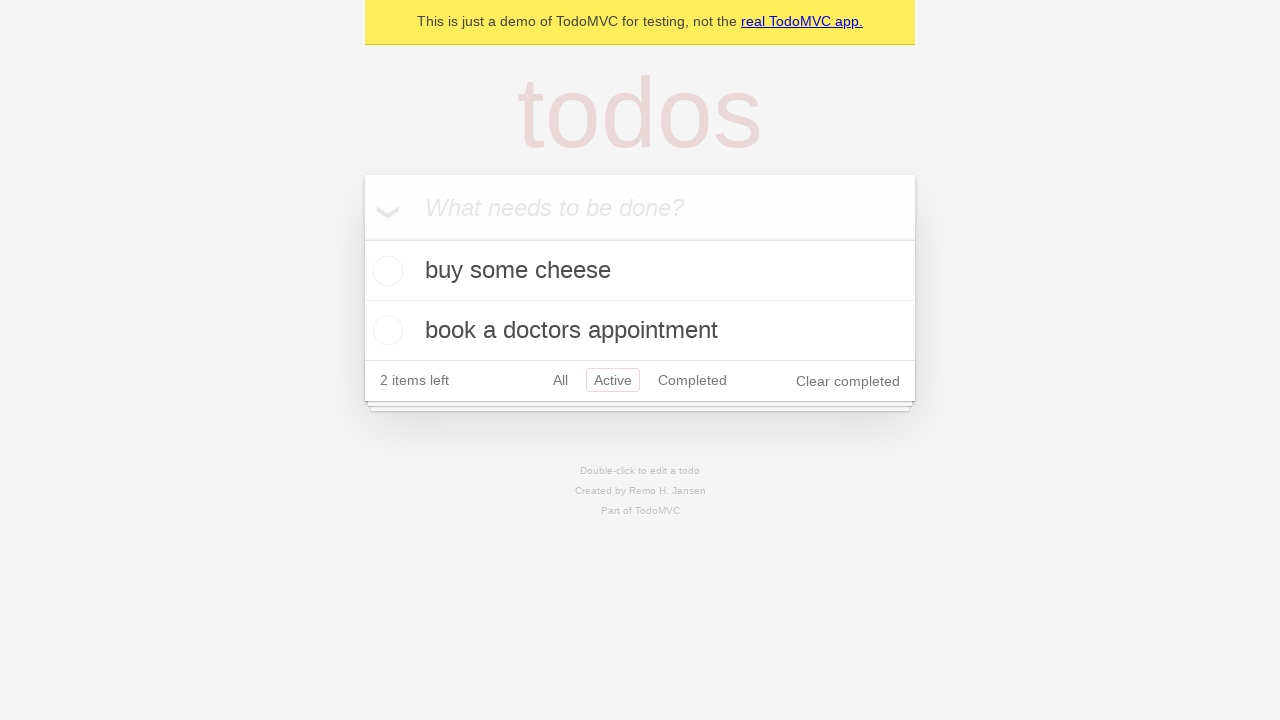

Verified that filtered view displays exactly 2 active (incomplete) items
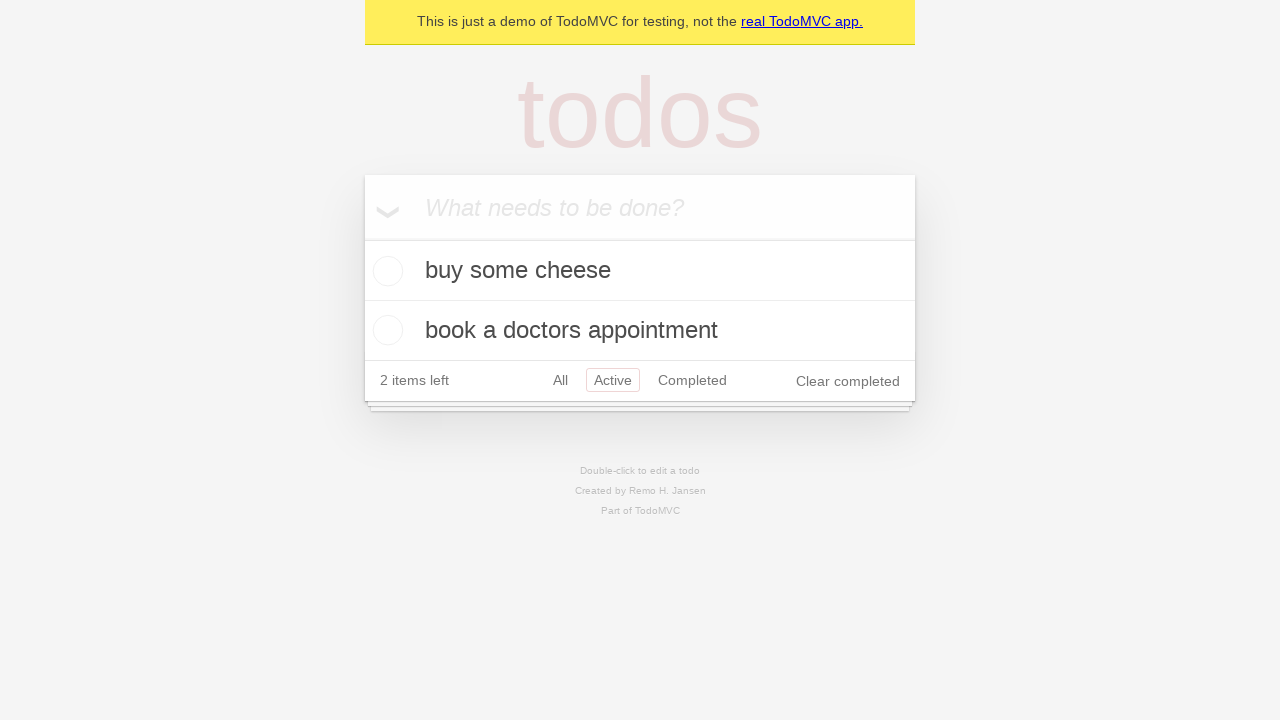

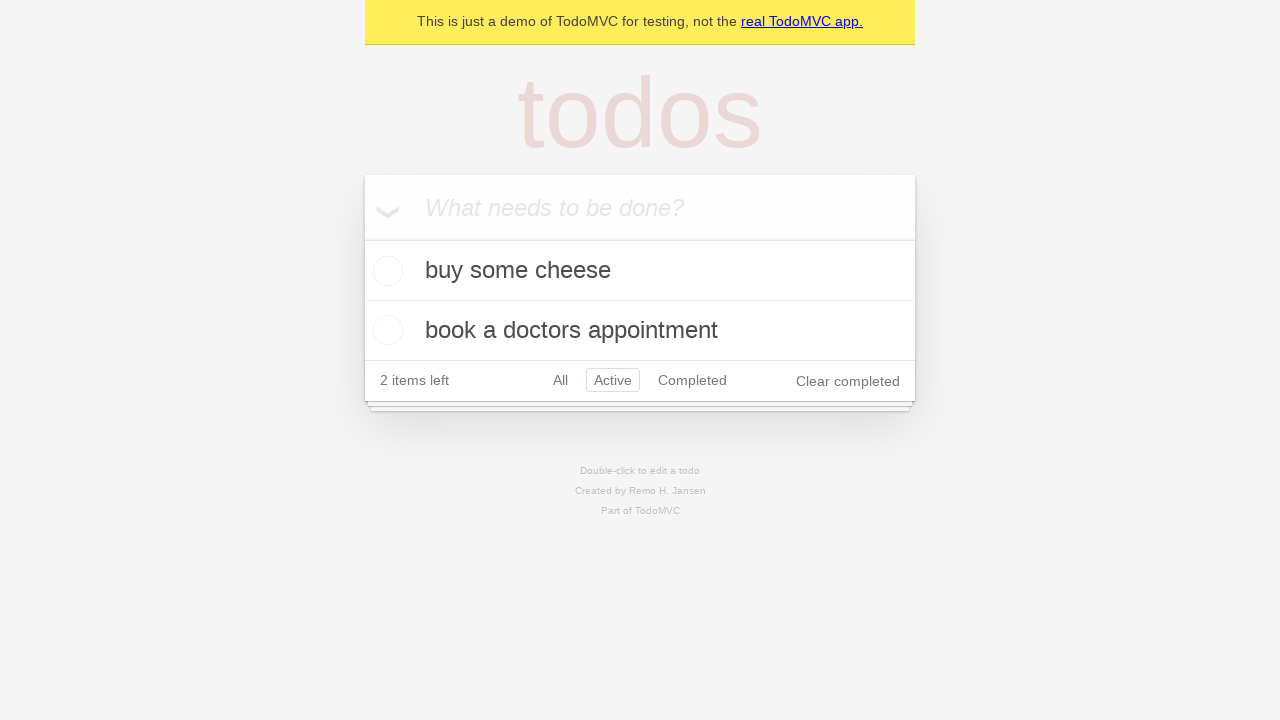